Navigates to GoIndigo airline website, performs JavaScript zoom in and zoom out operations on the page, and waits for city slider elements to be present.

Starting URL: https://www.goindigo.in/

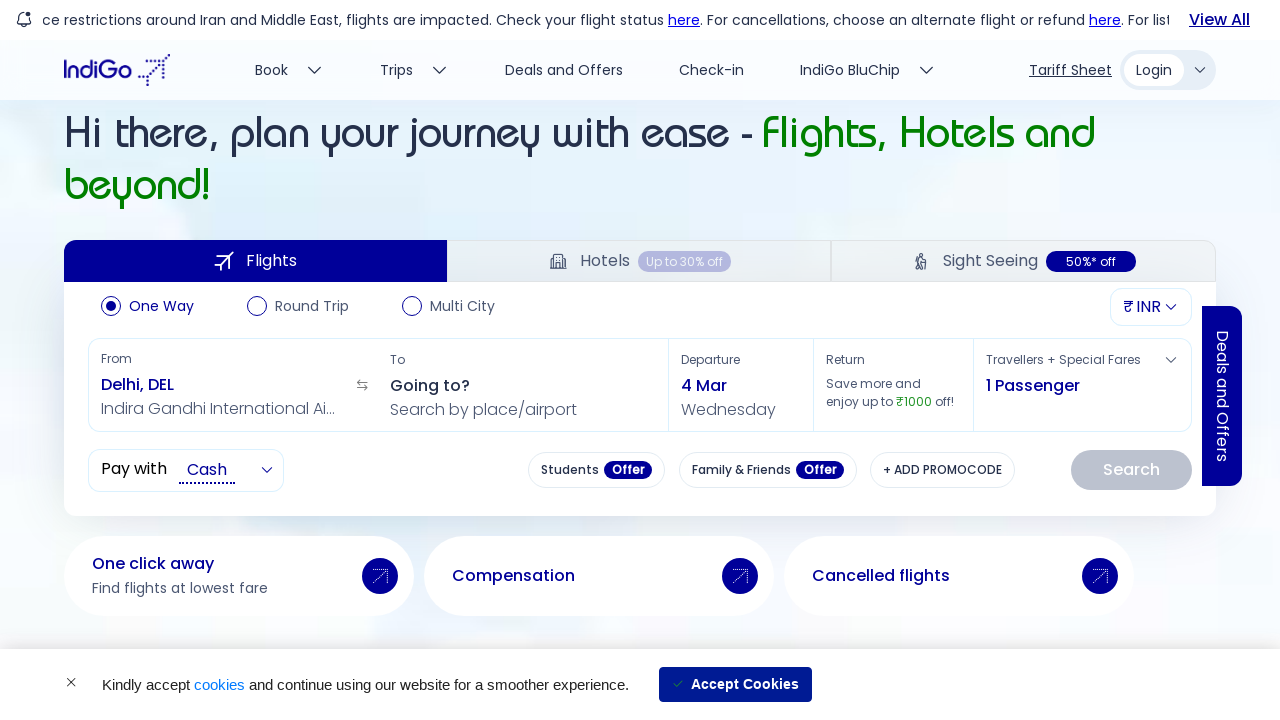

Waited 2 seconds for GoIndigo website to load
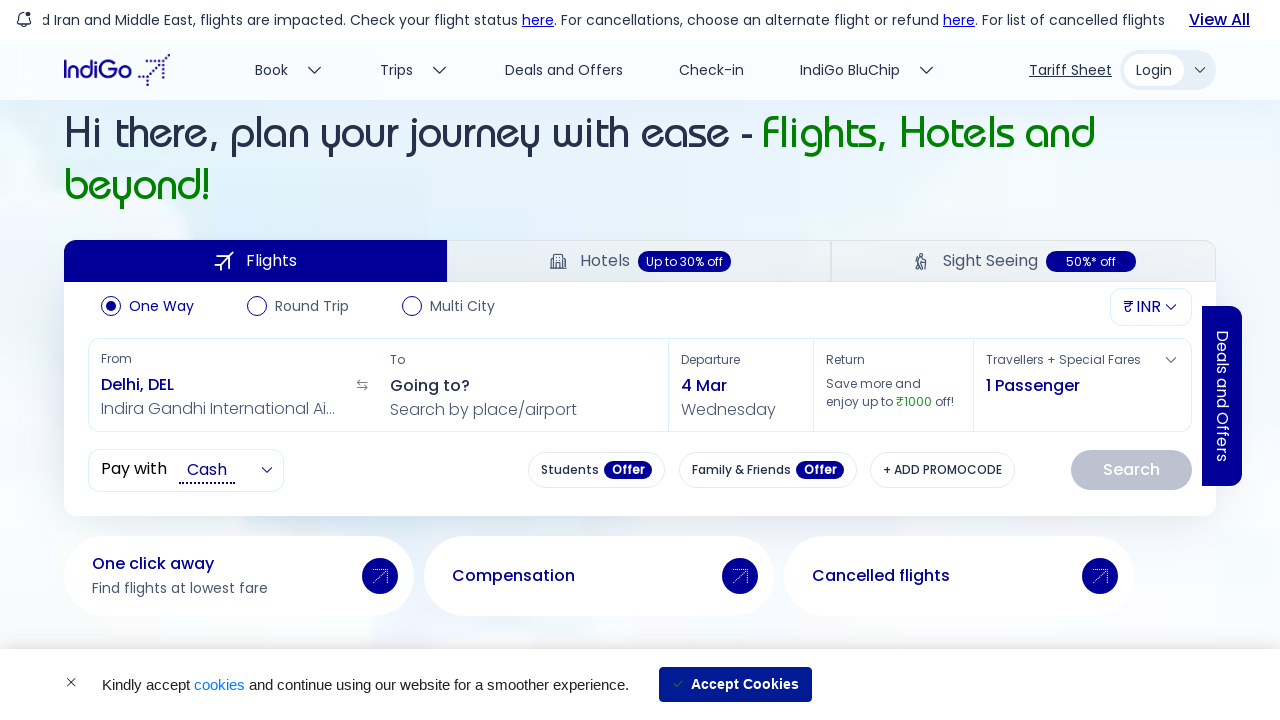

Zoomed in page to 2.0x scale using JavaScript
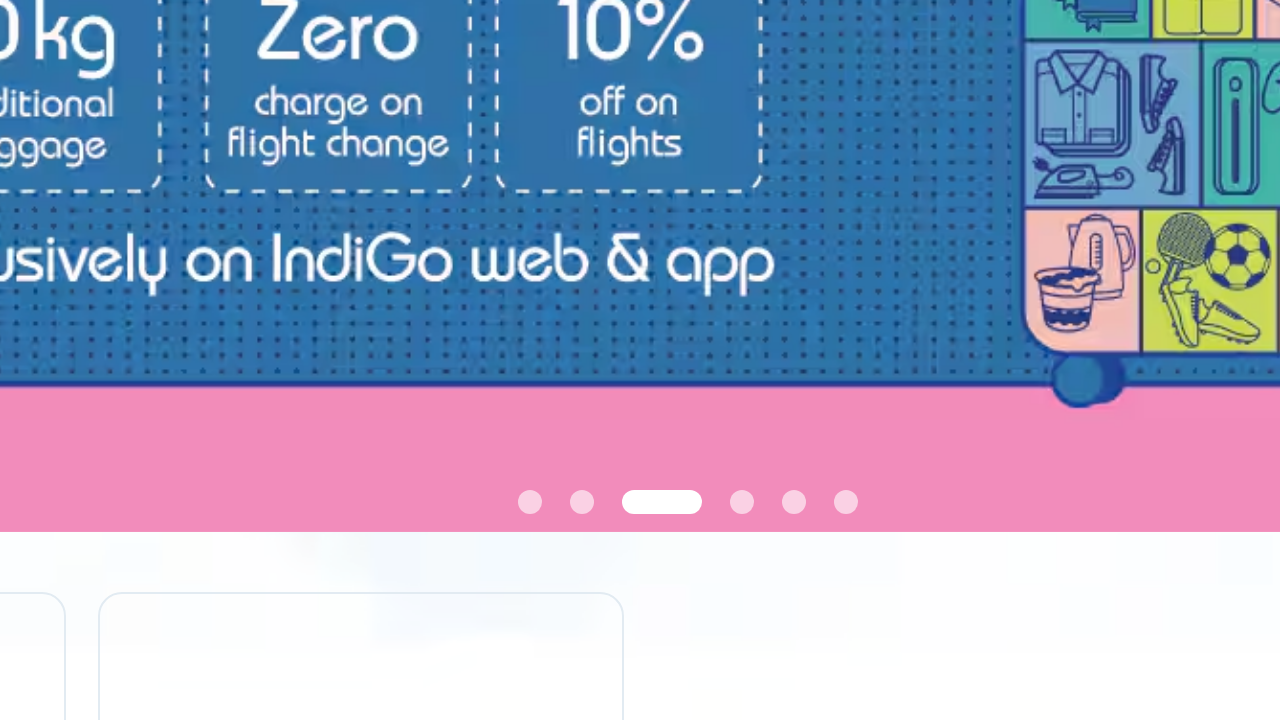

Waited 2 seconds to observe zoom effect
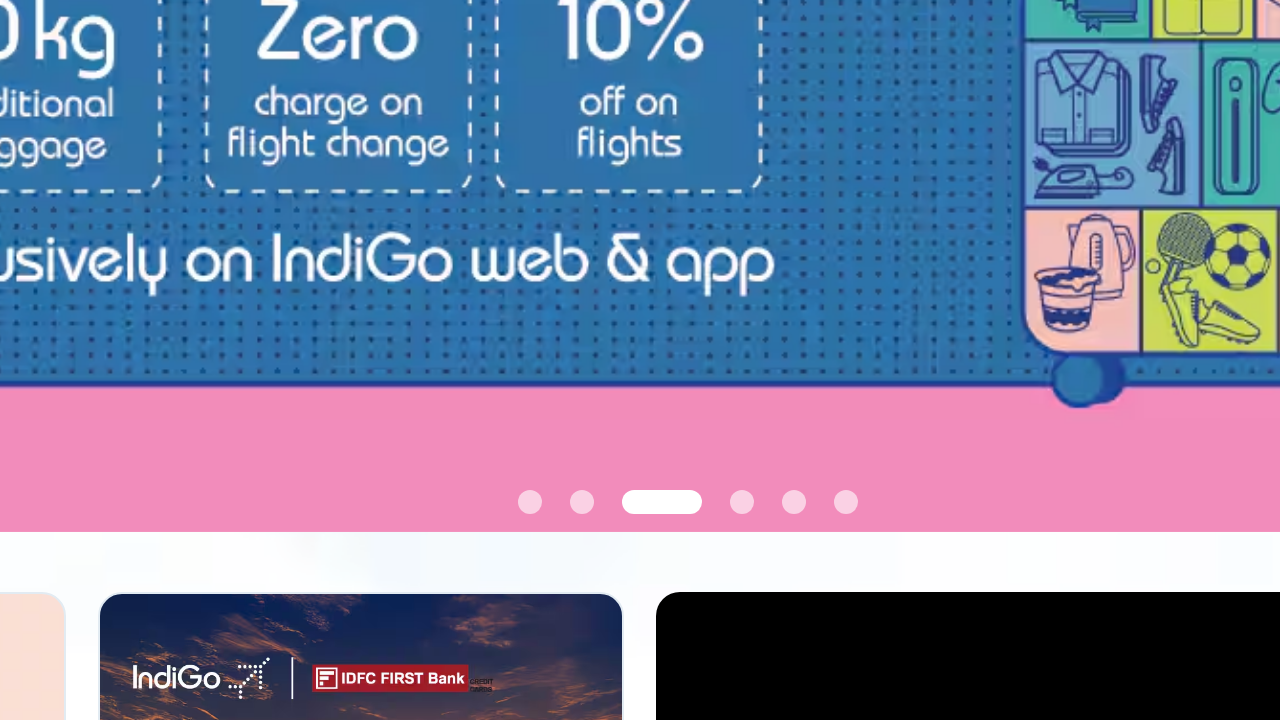

Zoomed back to normal 1.0x scale using JavaScript
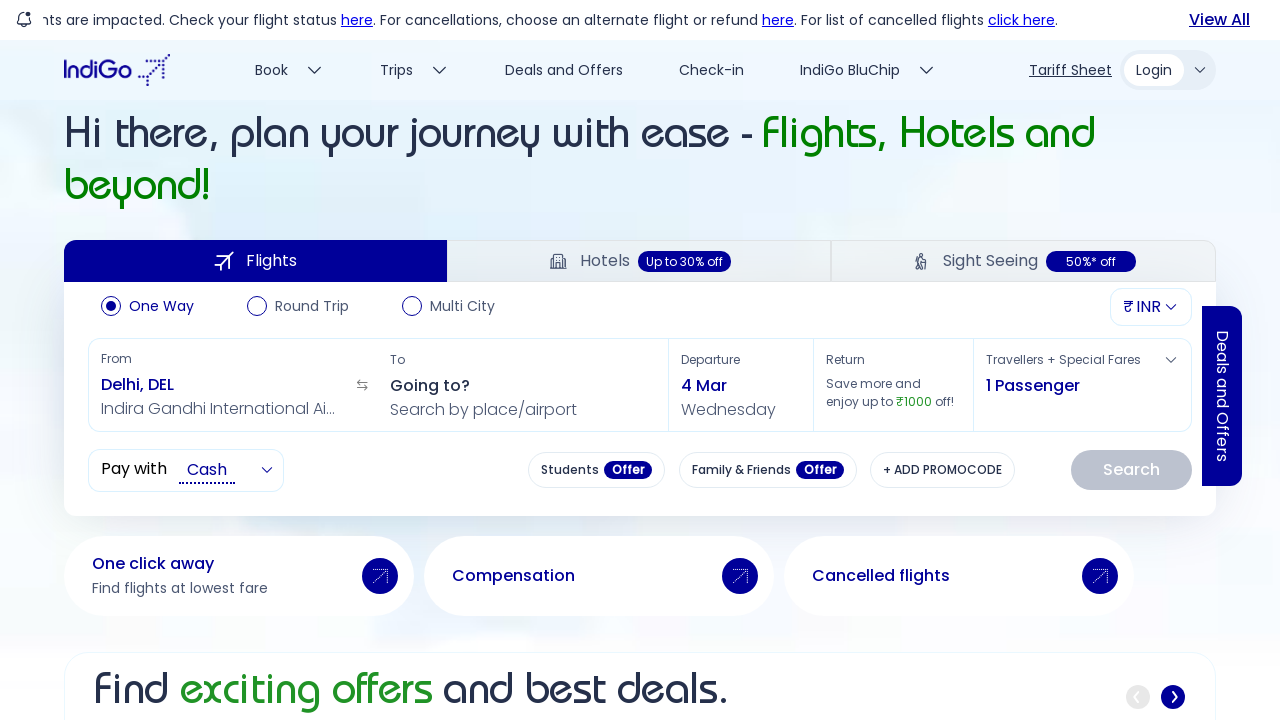

City slider elements (swiper-slide) confirmed to be present
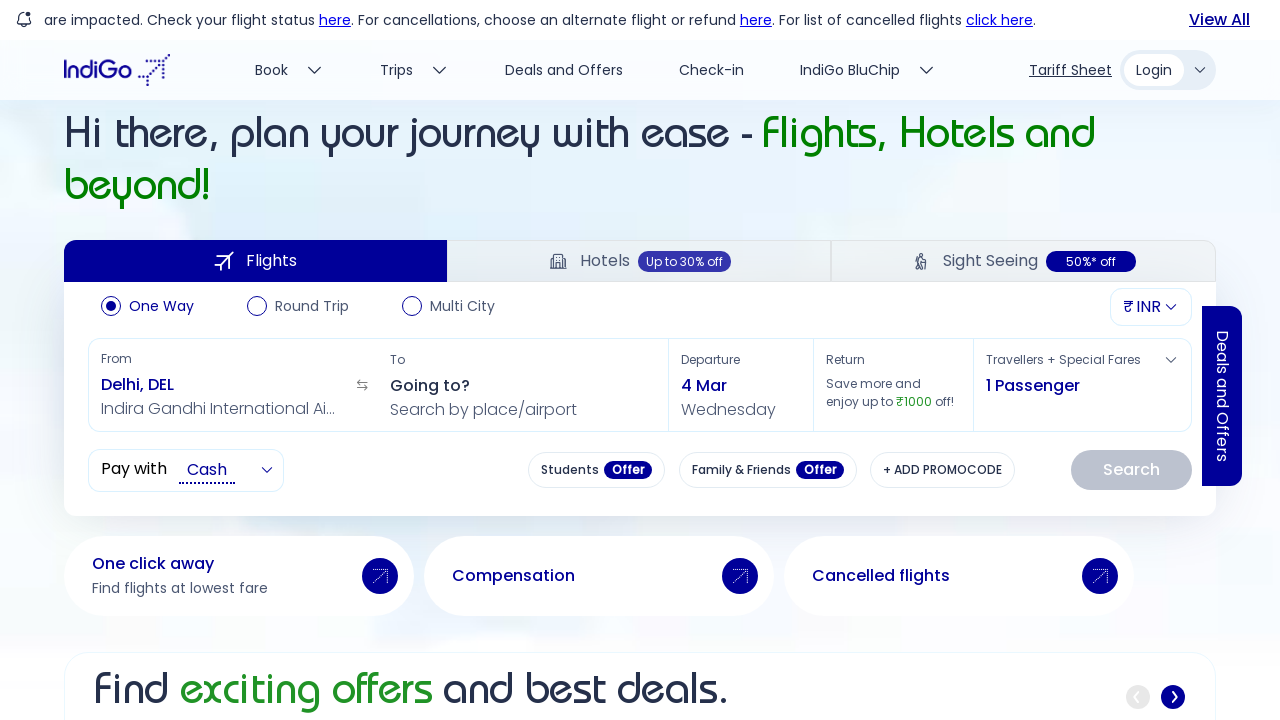

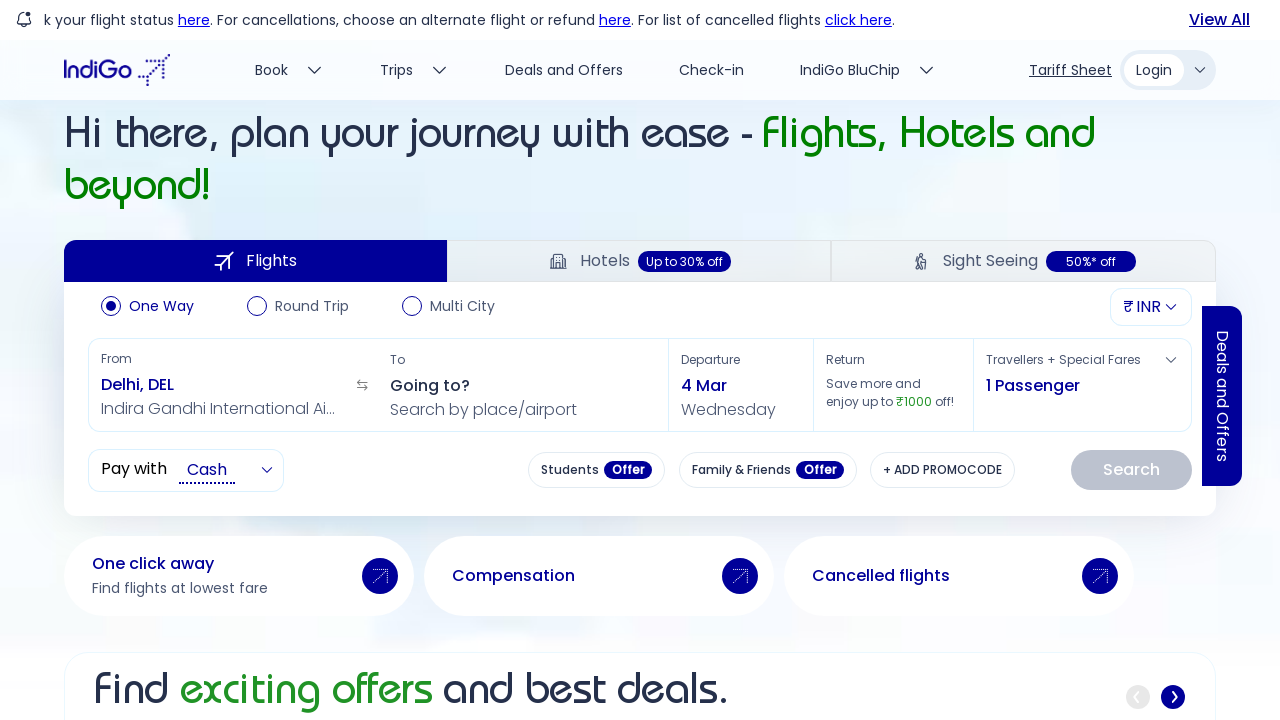